Tests keyboard actions by entering text in a textarea, selecting all with Ctrl+A, copying with Ctrl+C, tabbing to the next field, and pasting with Ctrl+V

Starting URL: https://text-compare.com/

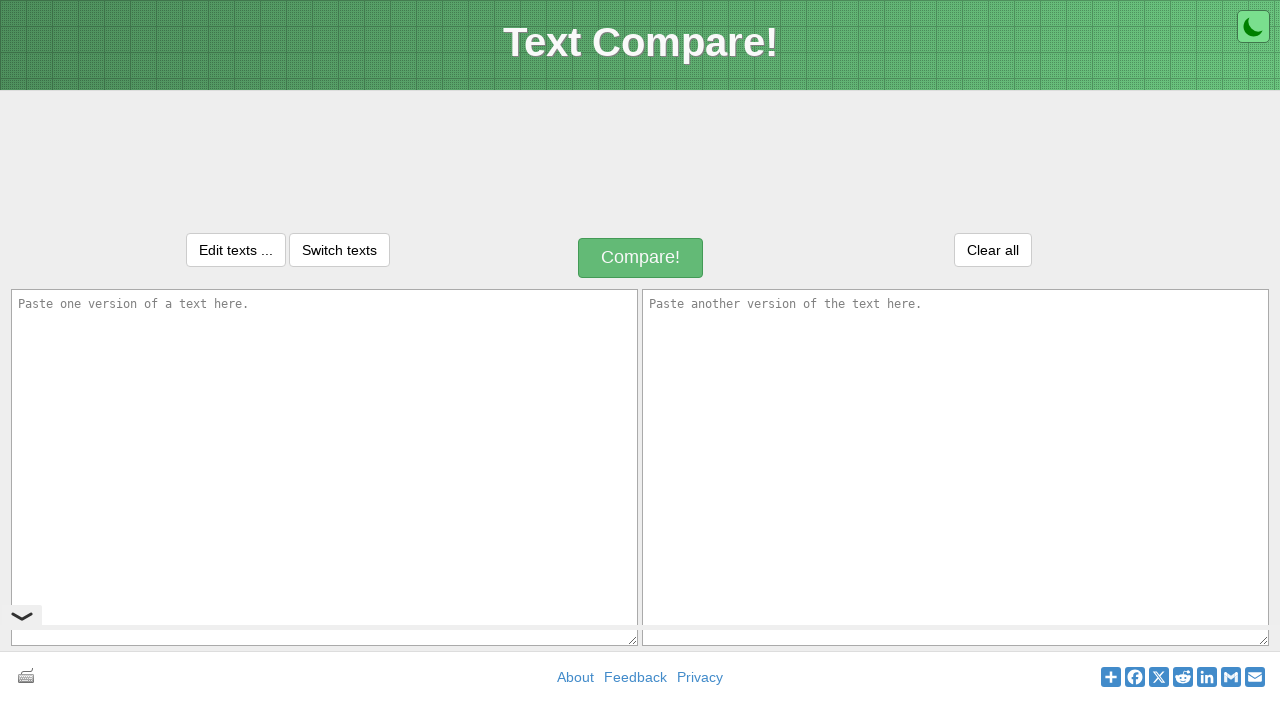

Entered 'Welcome' text in the first textarea on textarea#inputText1
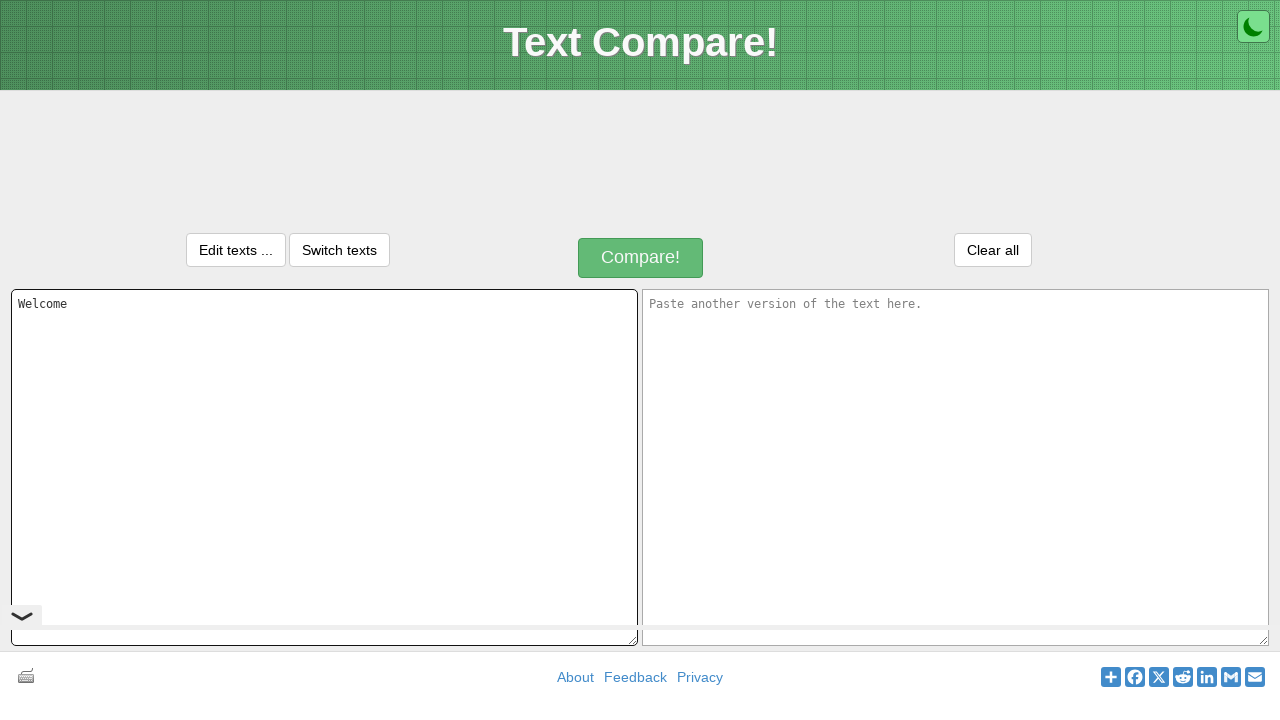

Selected all text in textarea with Ctrl+A
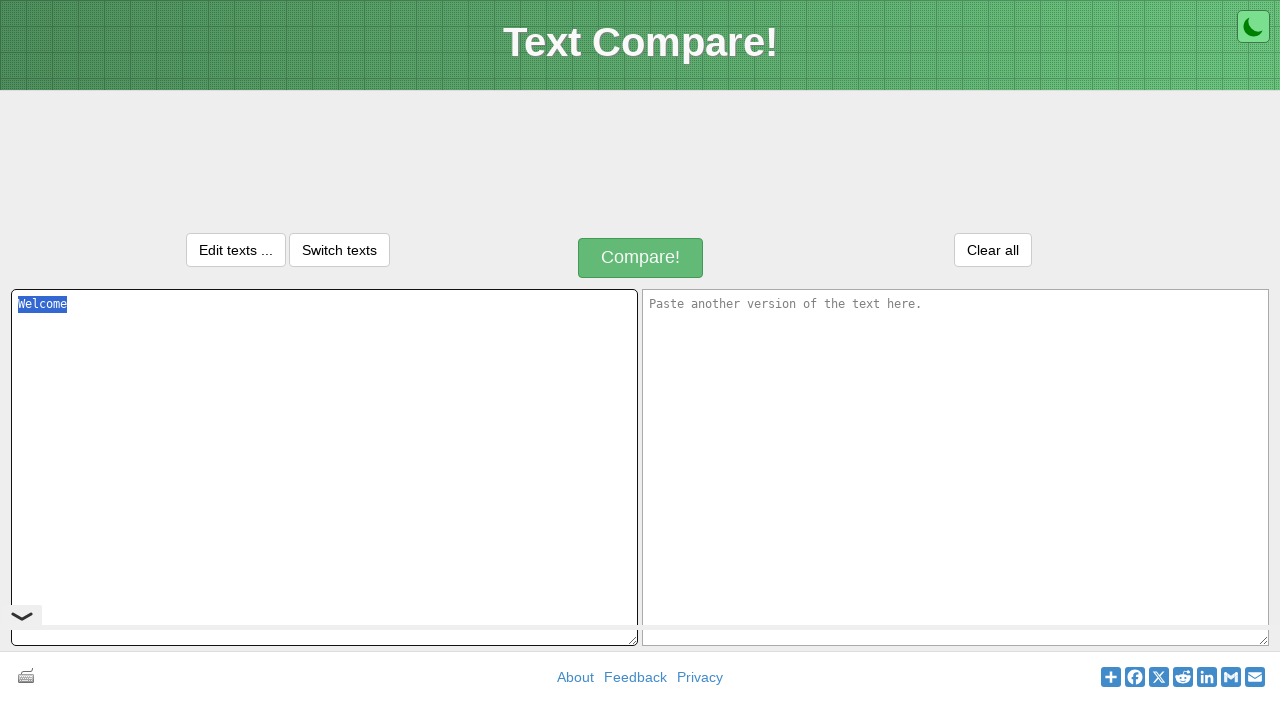

Copied selected text with Ctrl+C
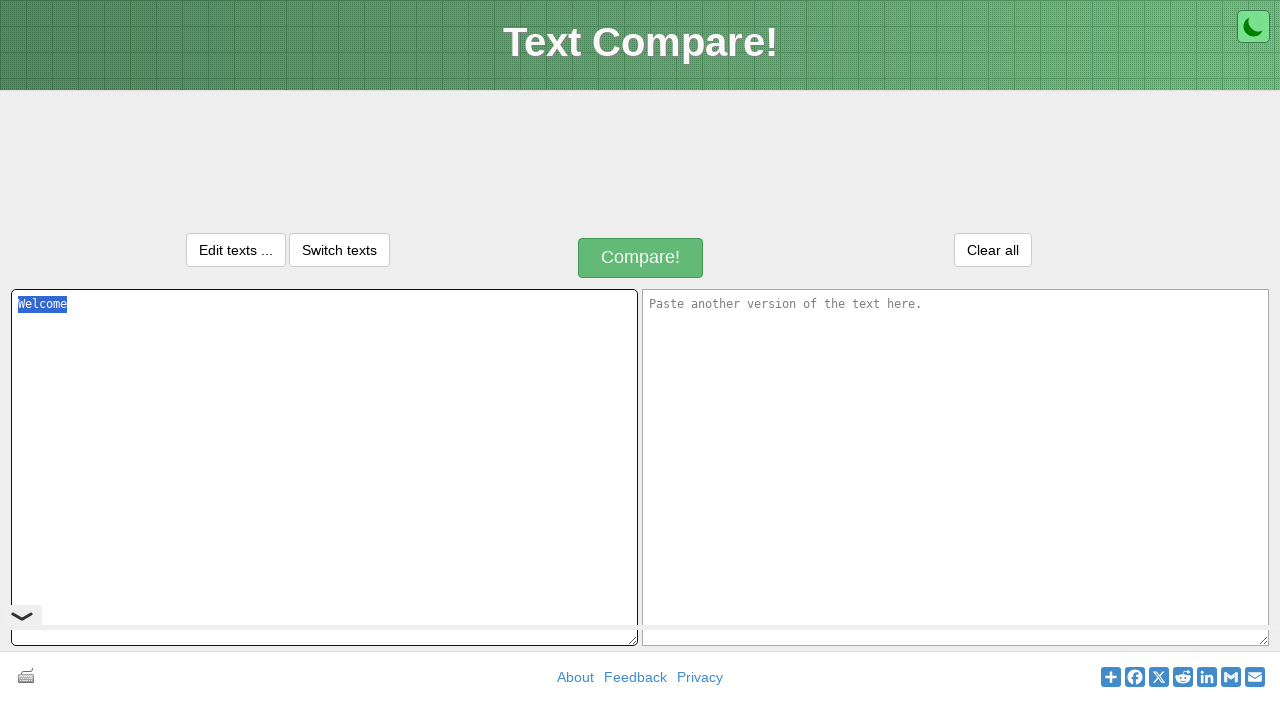

Tabbed to the next textarea field
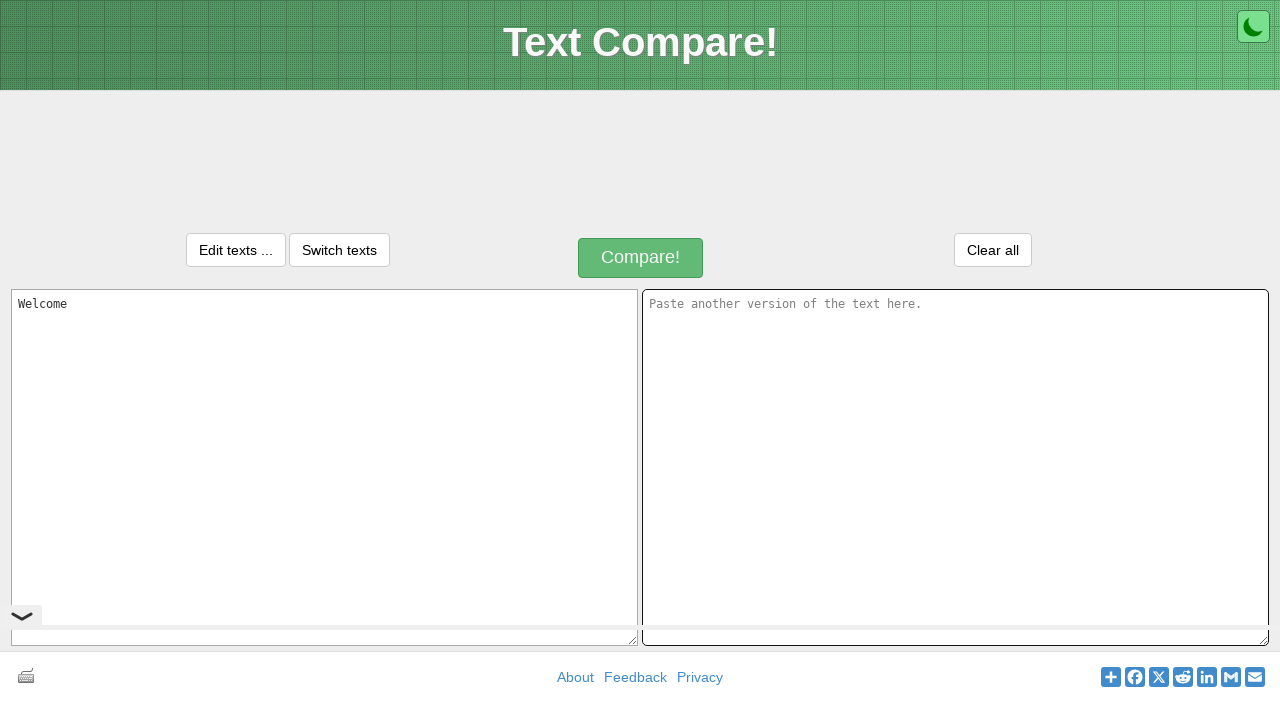

Pasted text into the second textarea with Ctrl+V
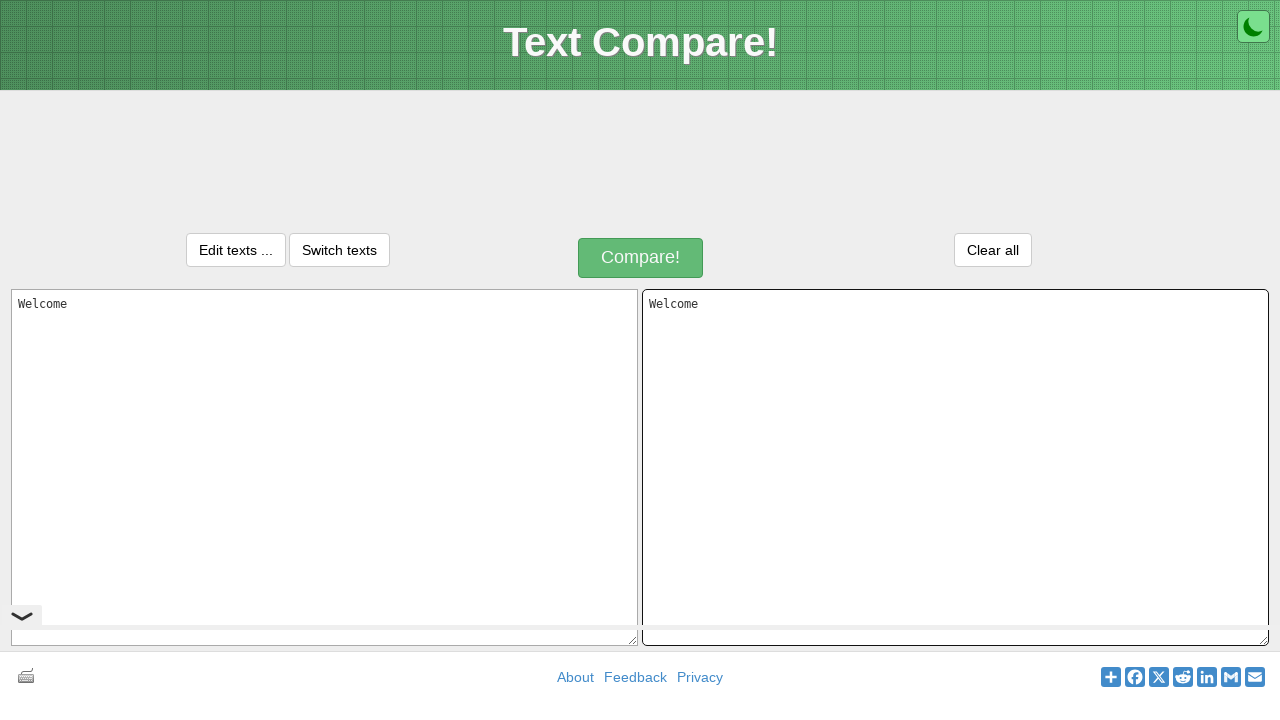

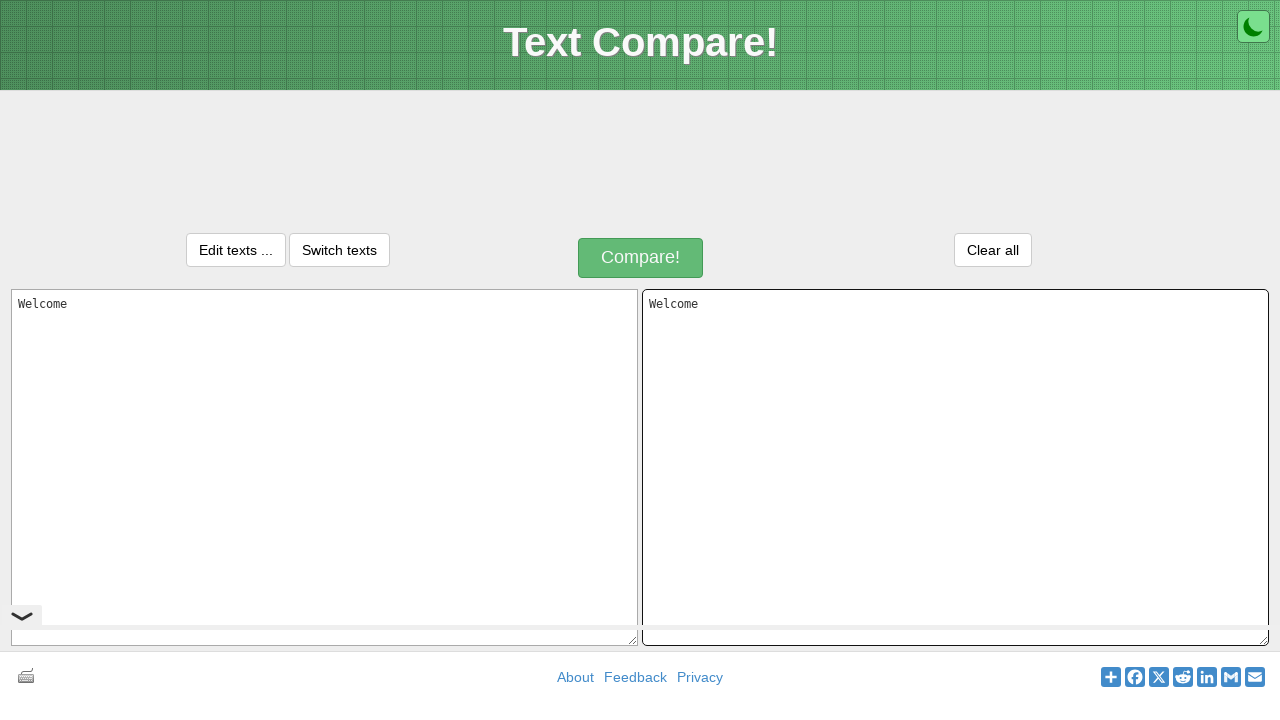